Tests clicking on resend buttons multiple times and verifies that 6 message elements are displayed with the class "message"

Starting URL: https://eviltester.github.io/supportclasses/

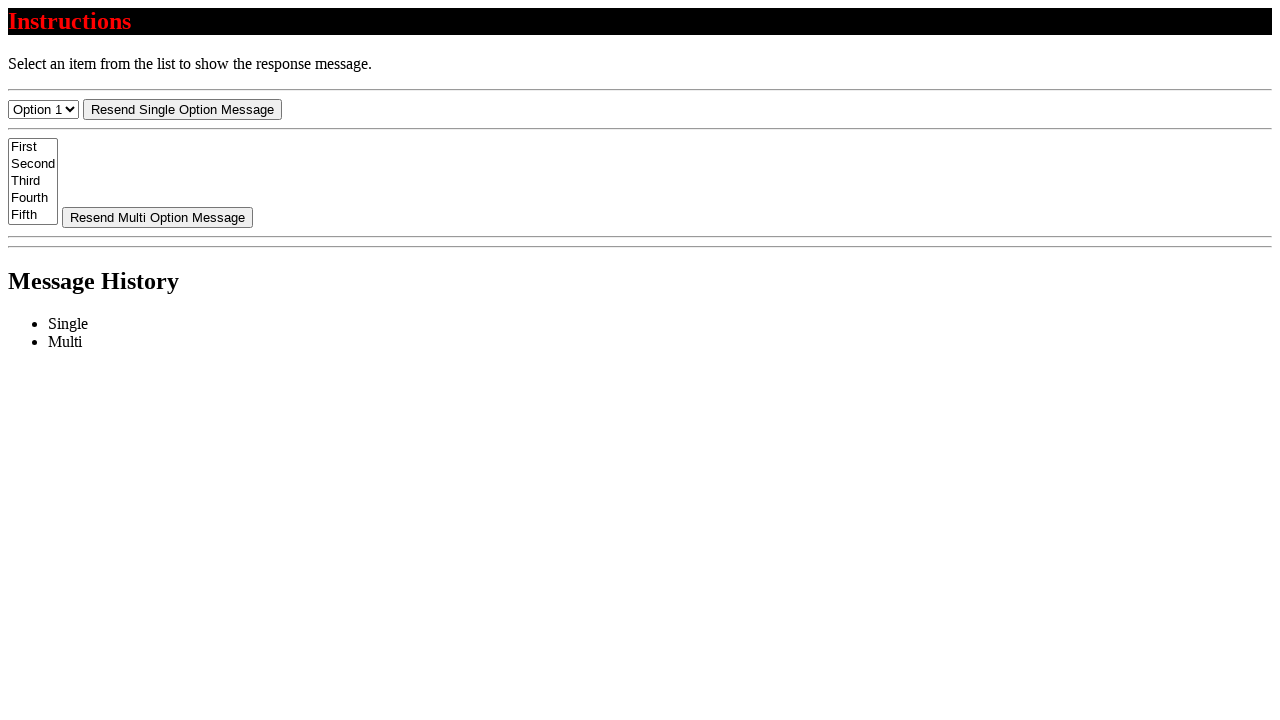

Navigated to test page
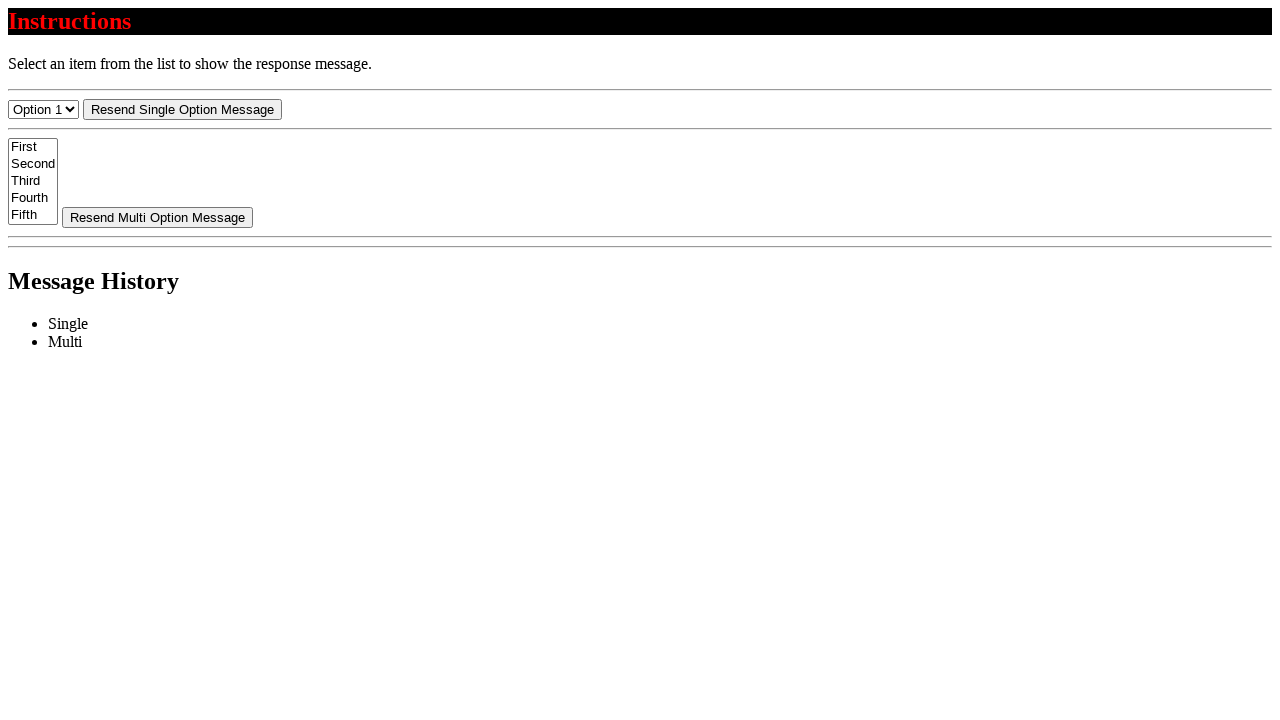

Clicked single resend button (1/4) at (182, 109) on #resend-select
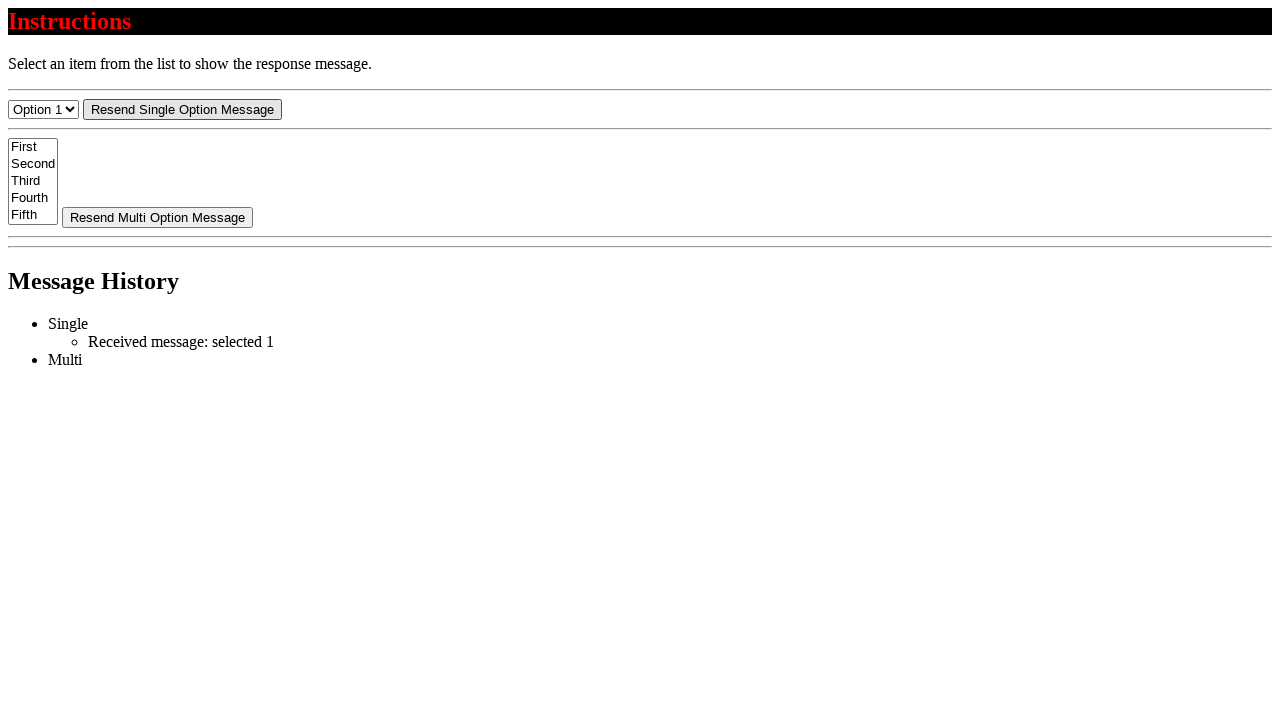

Clicked single resend button (2/4) at (182, 109) on #resend-select
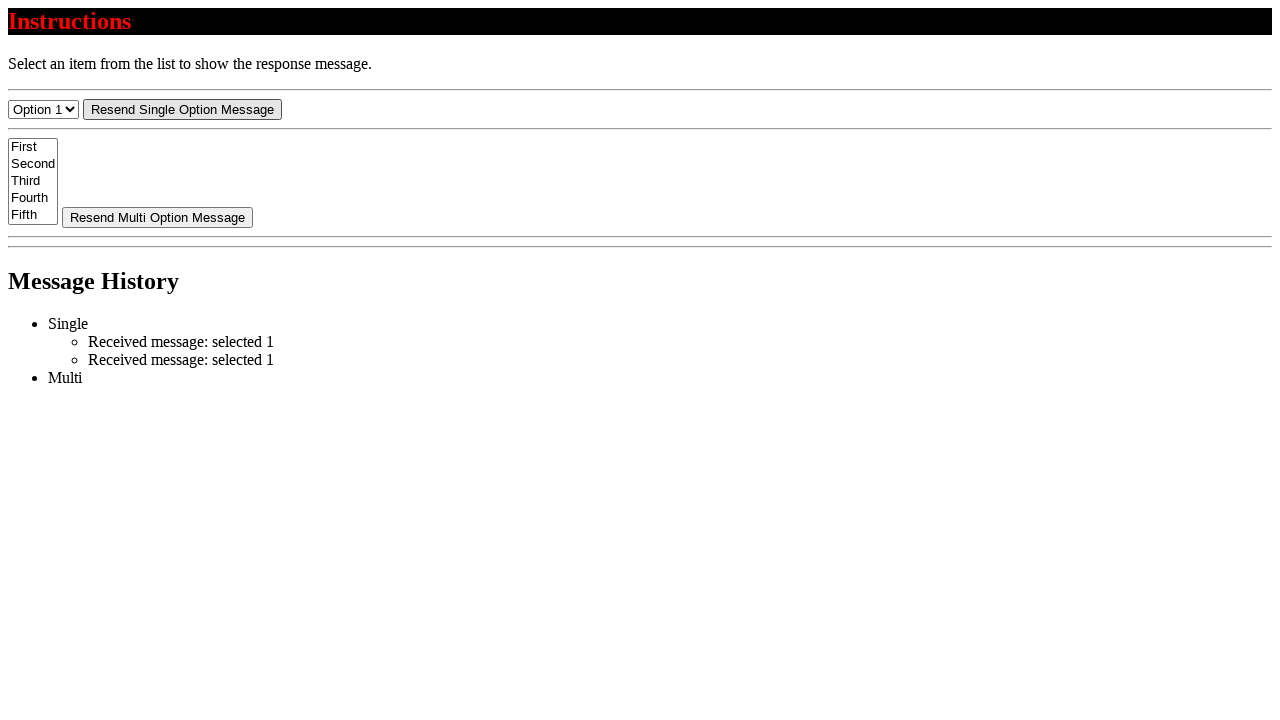

Clicked single resend button (3/4) at (182, 109) on #resend-select
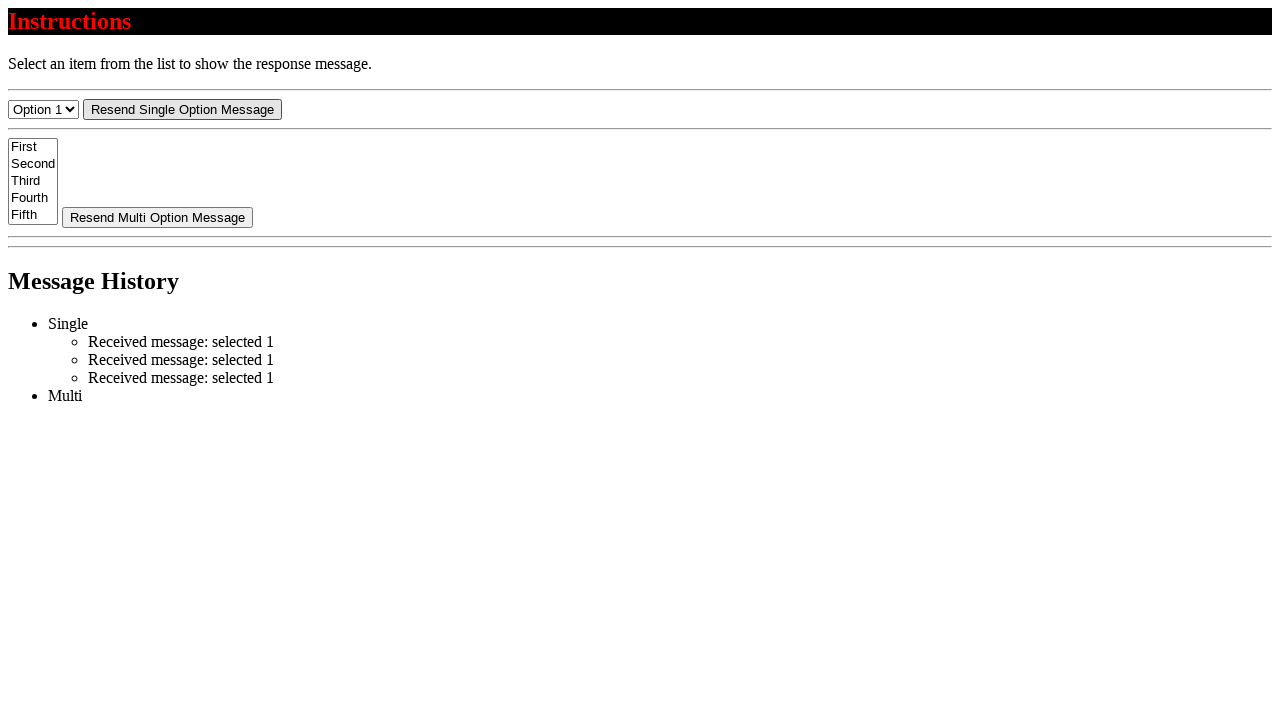

Clicked single resend button (4/4) at (182, 109) on #resend-select
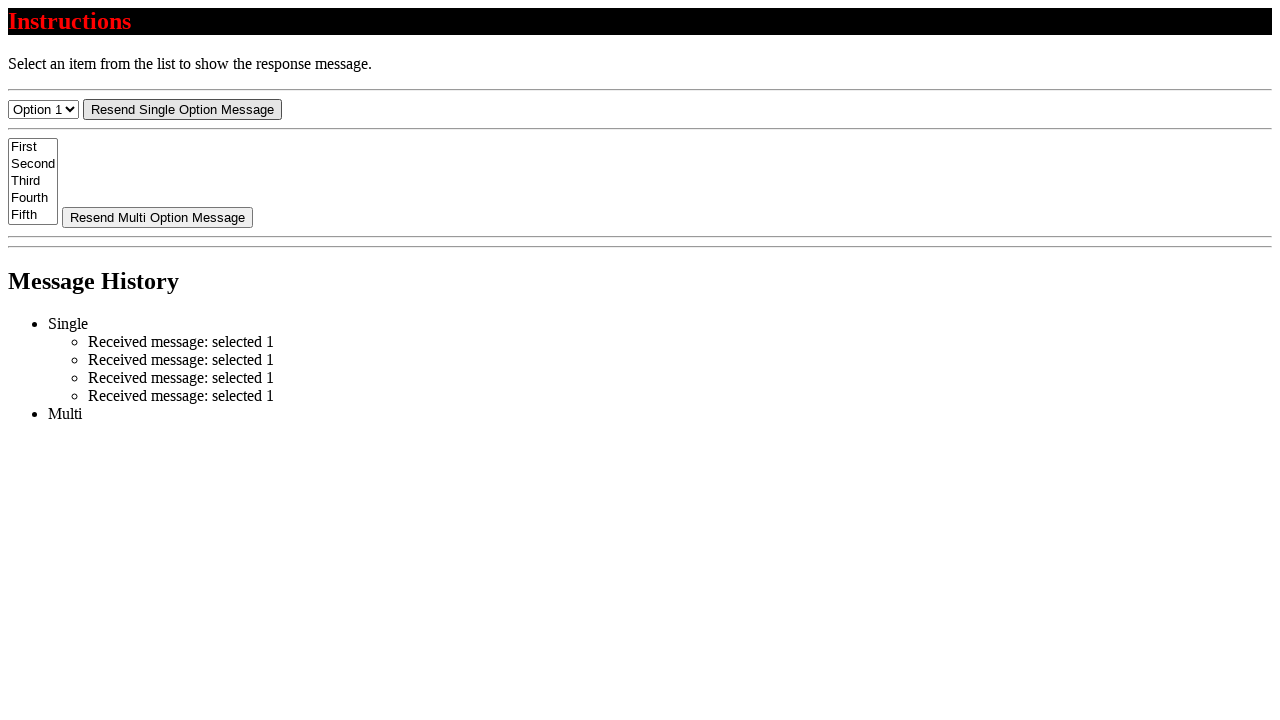

Clicked multi resend button (1/2) at (158, 217) on #resend-multi
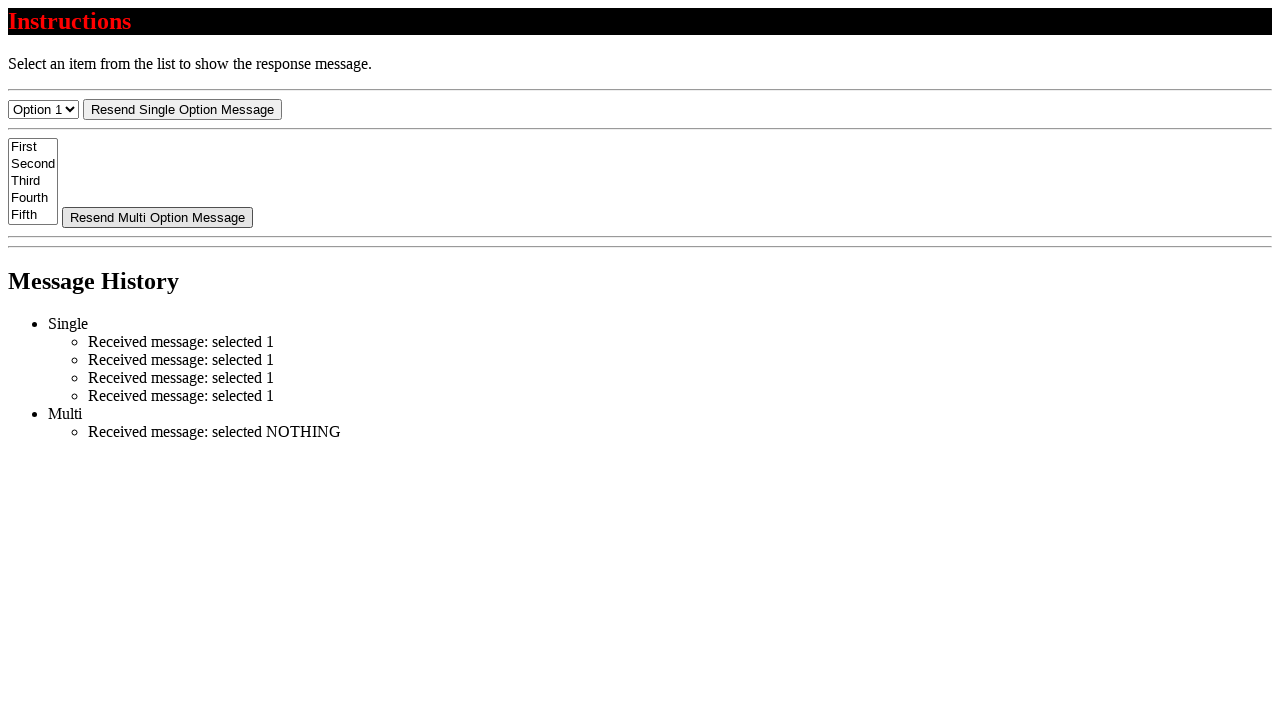

Clicked multi resend button (2/2) at (158, 217) on #resend-multi
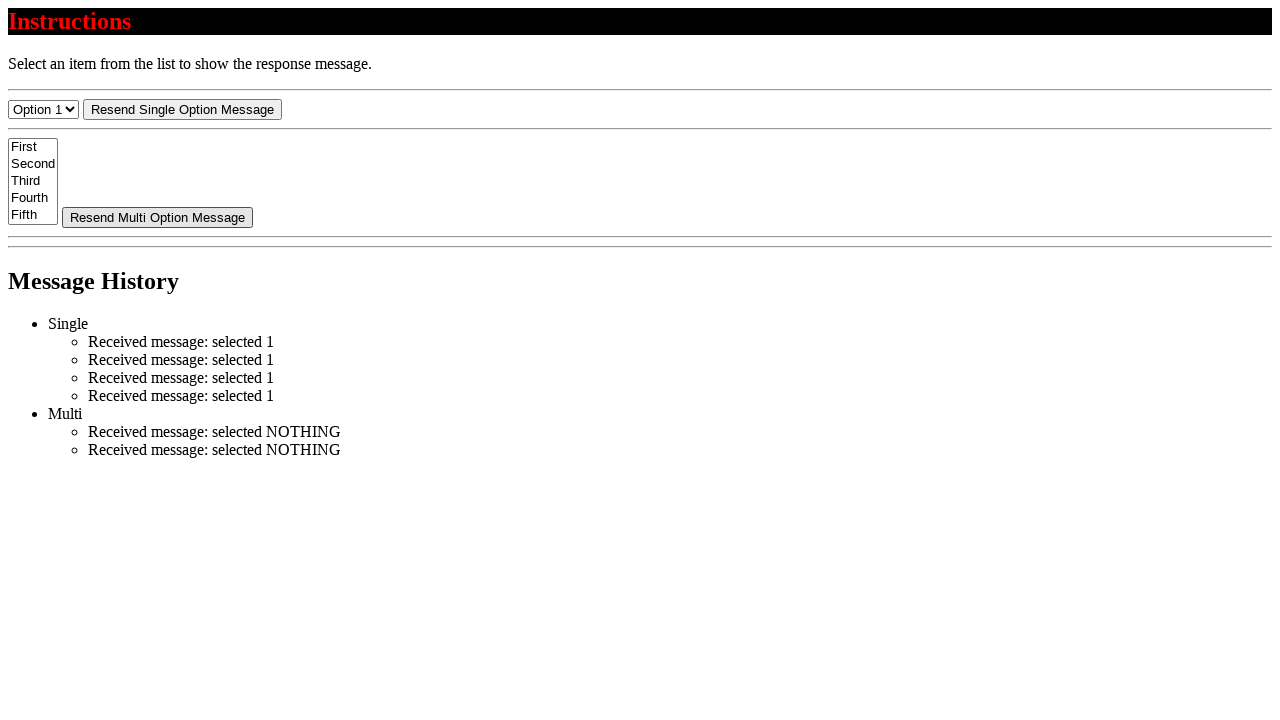

Located all message elements with class 'message'
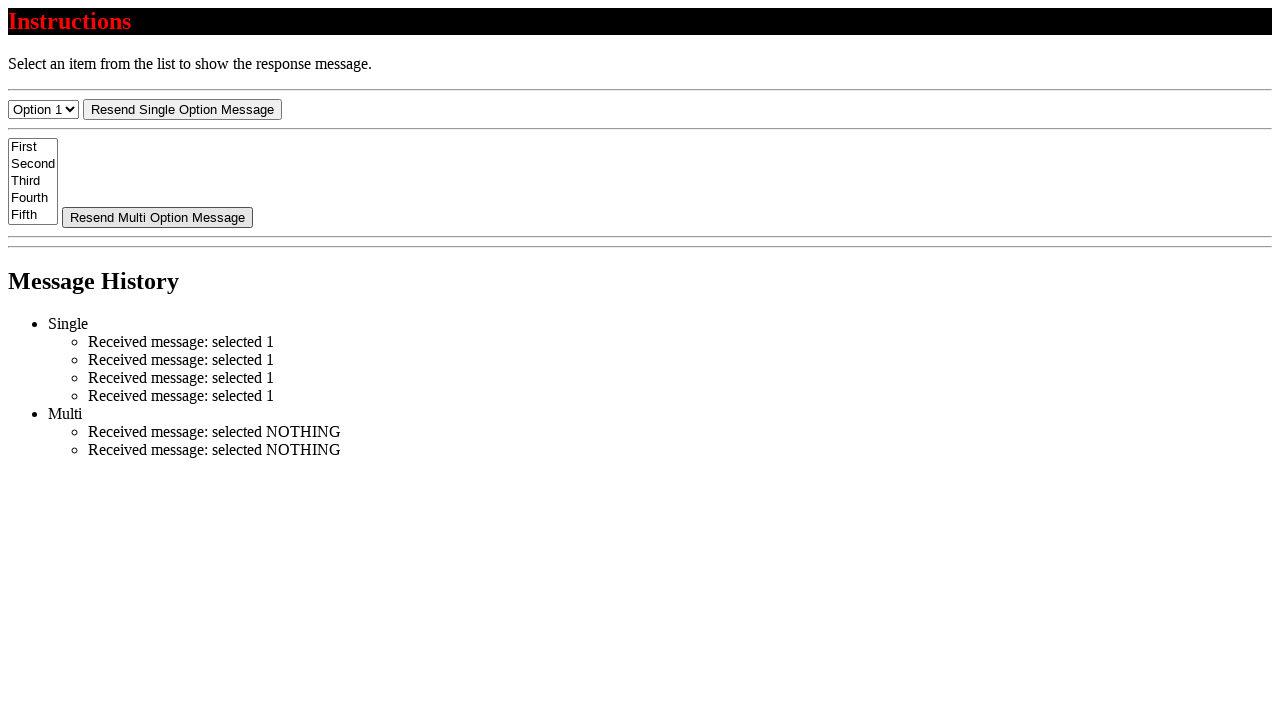

Verified that 6 message elements are displayed
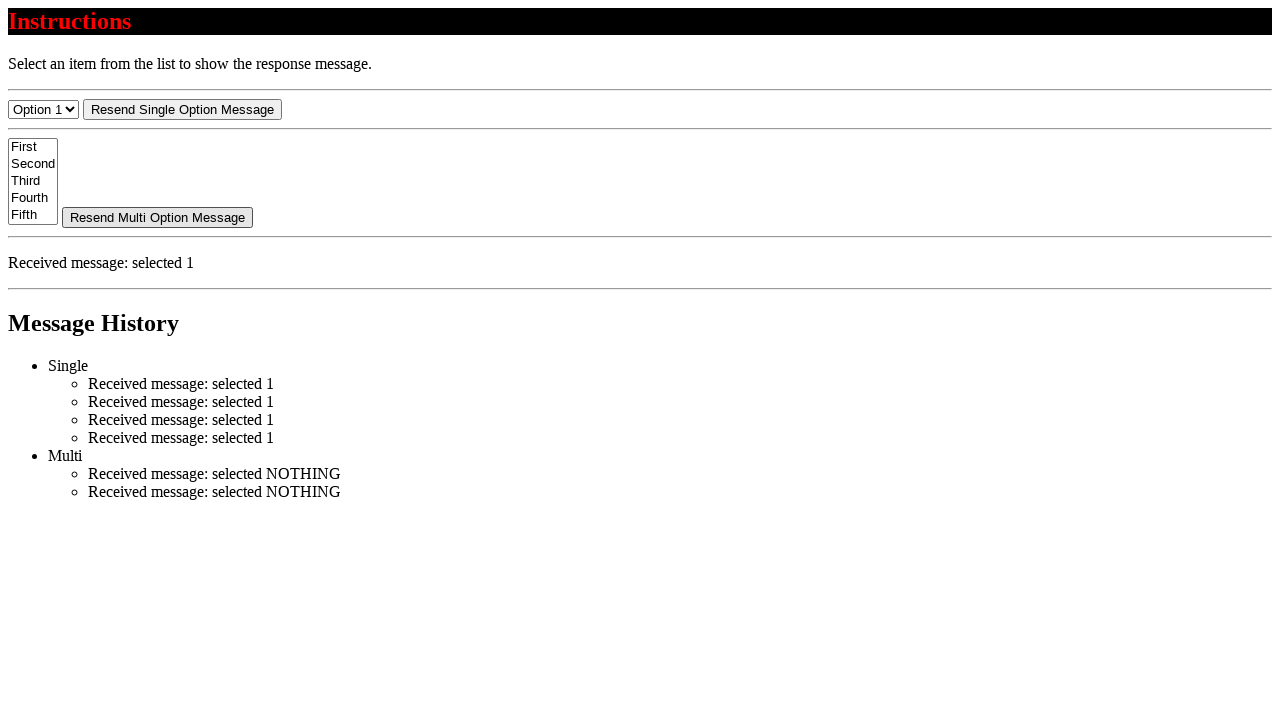

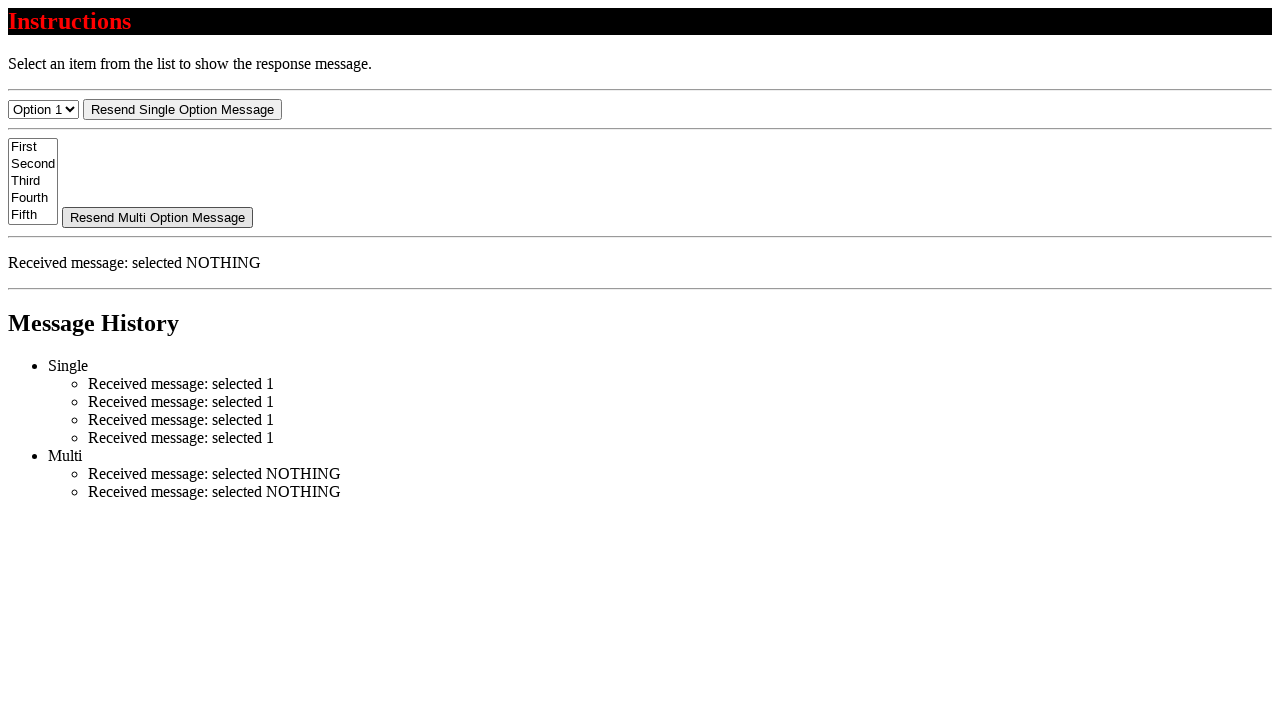